Tests dependent dropdown functionality by selecting a country from the first dropdown and then selecting a state from the second dropdown that depends on the country selection.

Starting URL: https://phppot.com/demo/jquery-dependent-dropdown-list-countries-and-states/

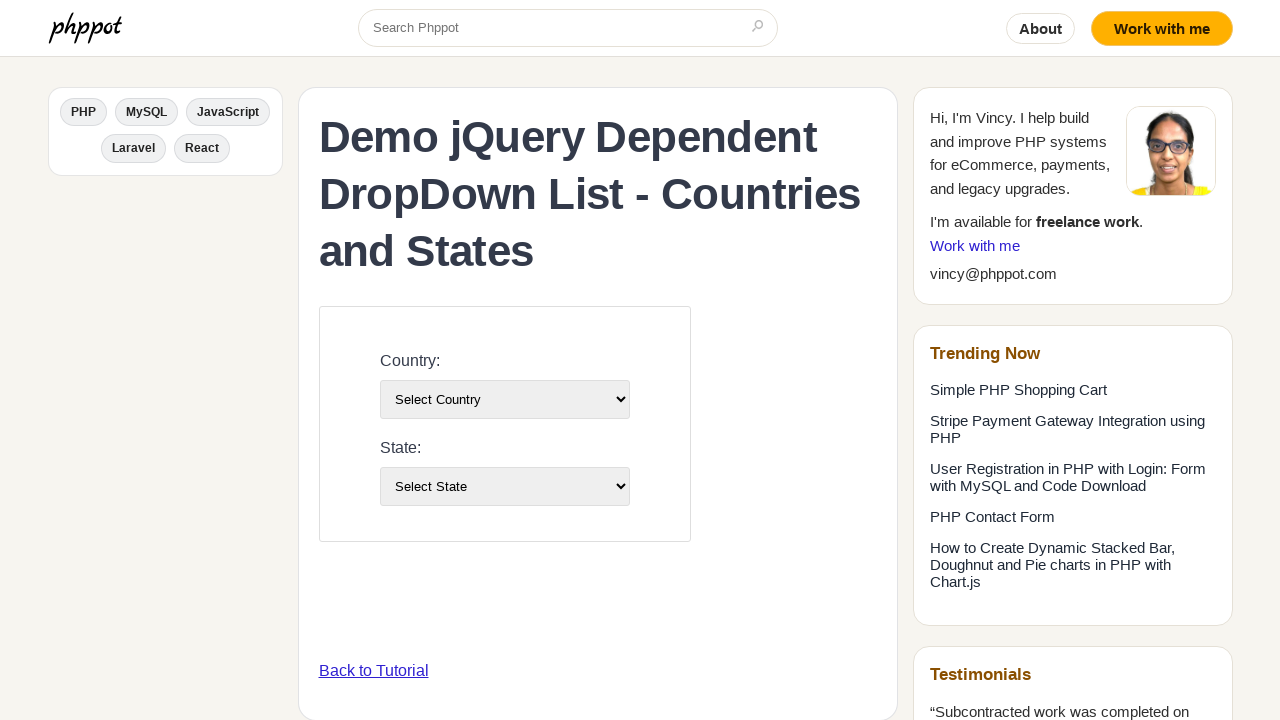

Selected 5th country option (index 4) from country dropdown on #country-list
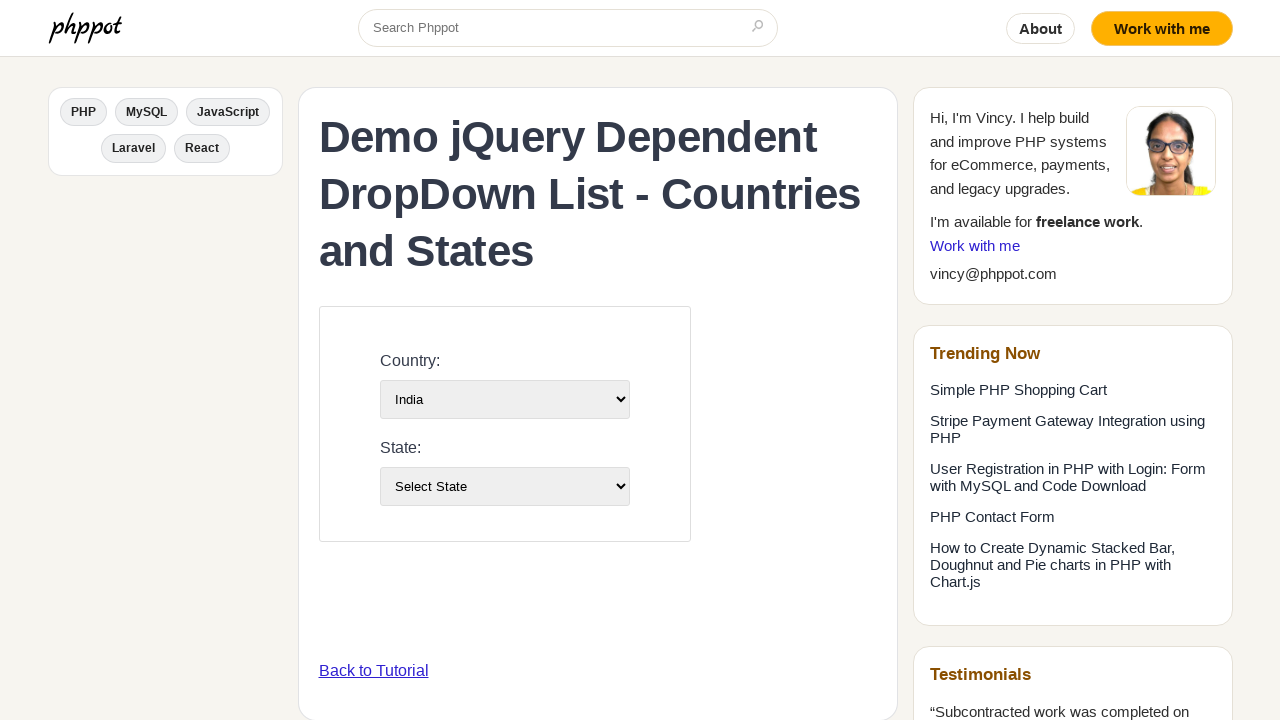

Waited for state dropdown to be populated after country selection
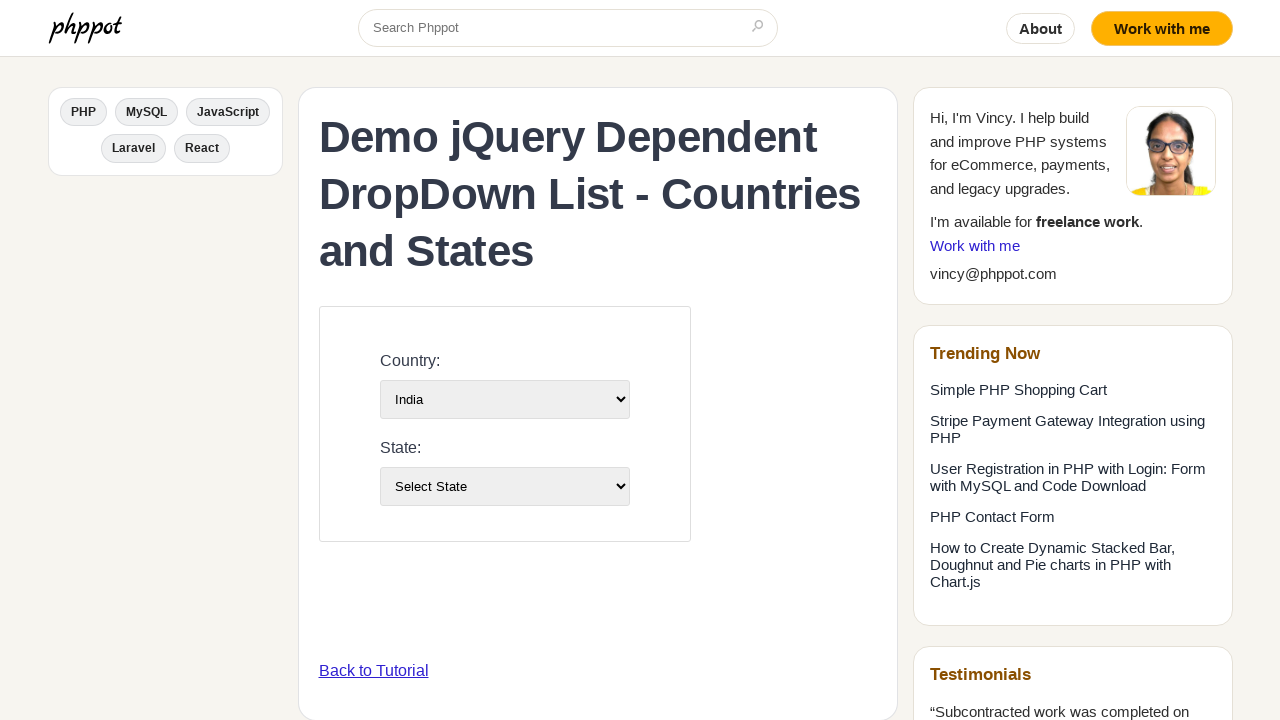

Clicked on state dropdown to open it at (504, 486) on #state-list
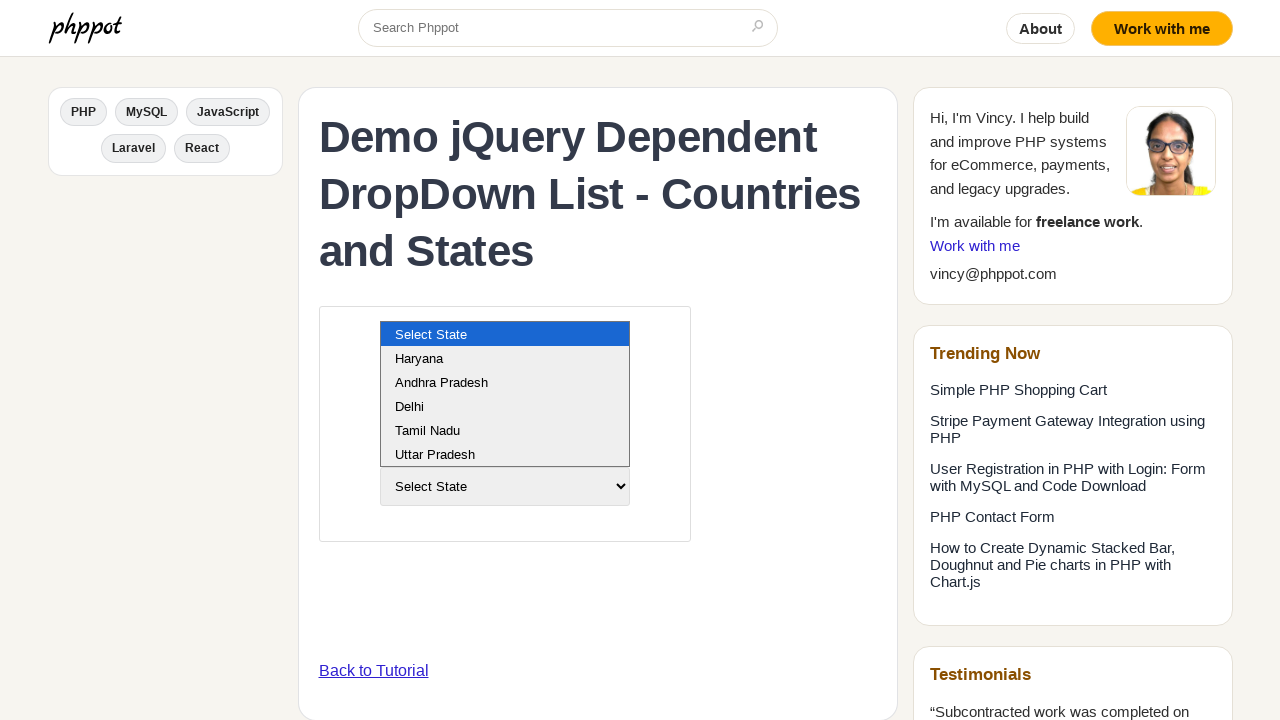

Selected state with value '22' from state dropdown on #state-list
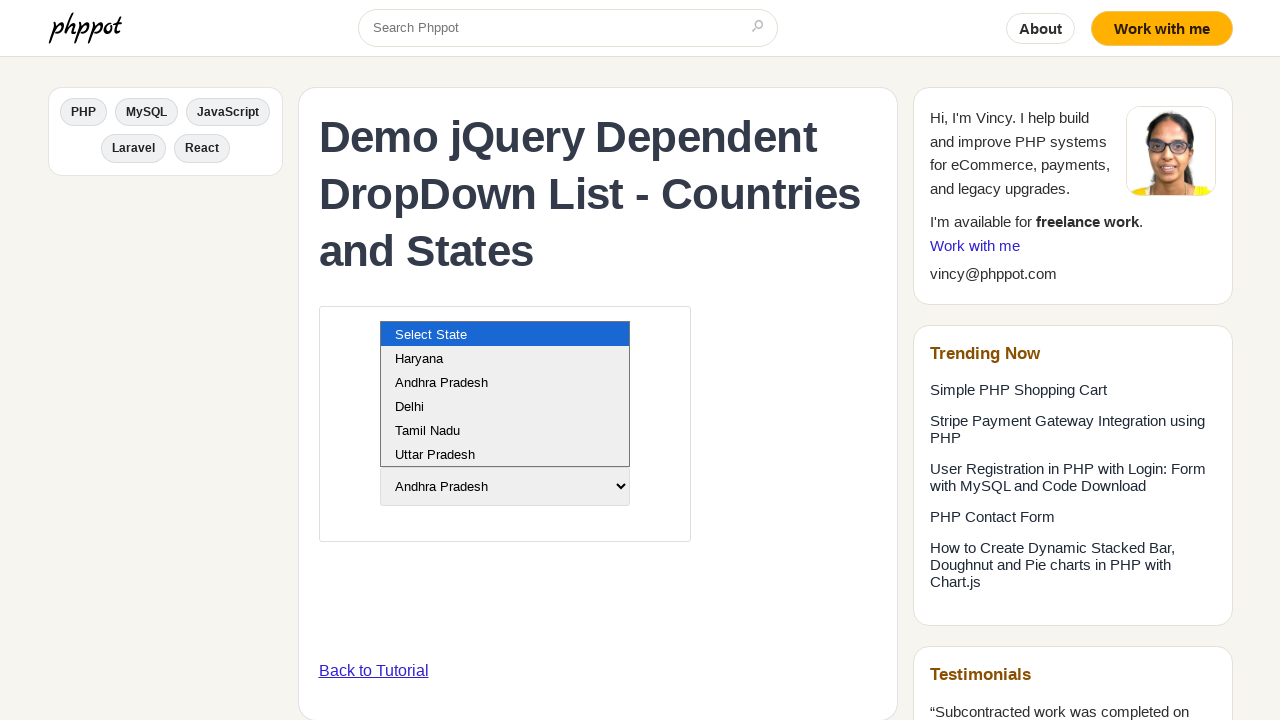

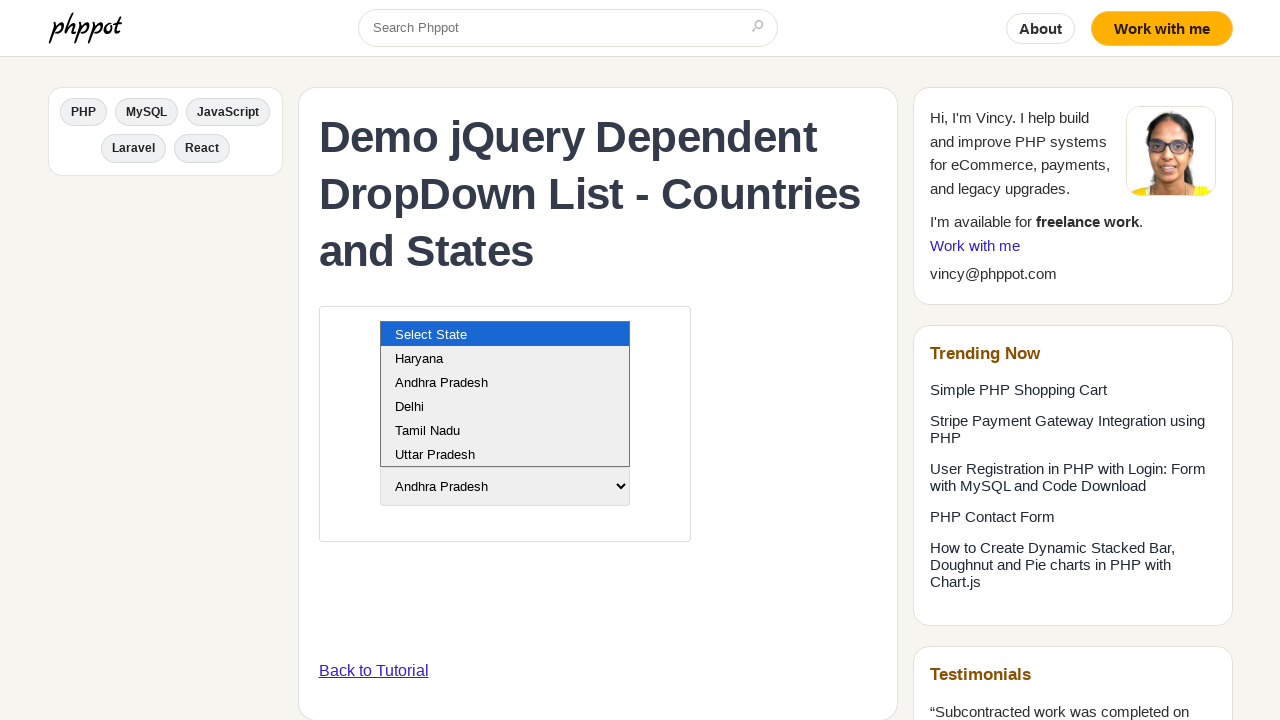